Tests that form elements are displayed and fills in email, education fields, then clicks the under 18 radio button

Starting URL: https://automationfc.github.io/basic-form/index.html

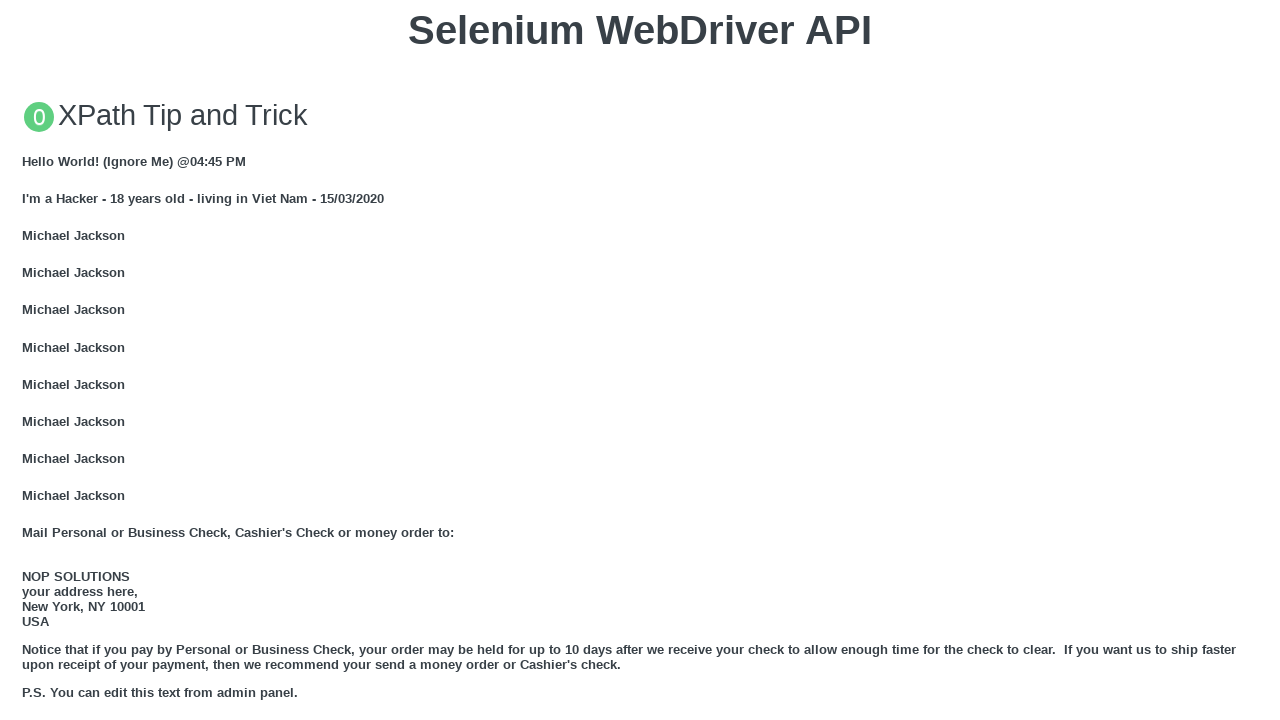

Email label element loaded
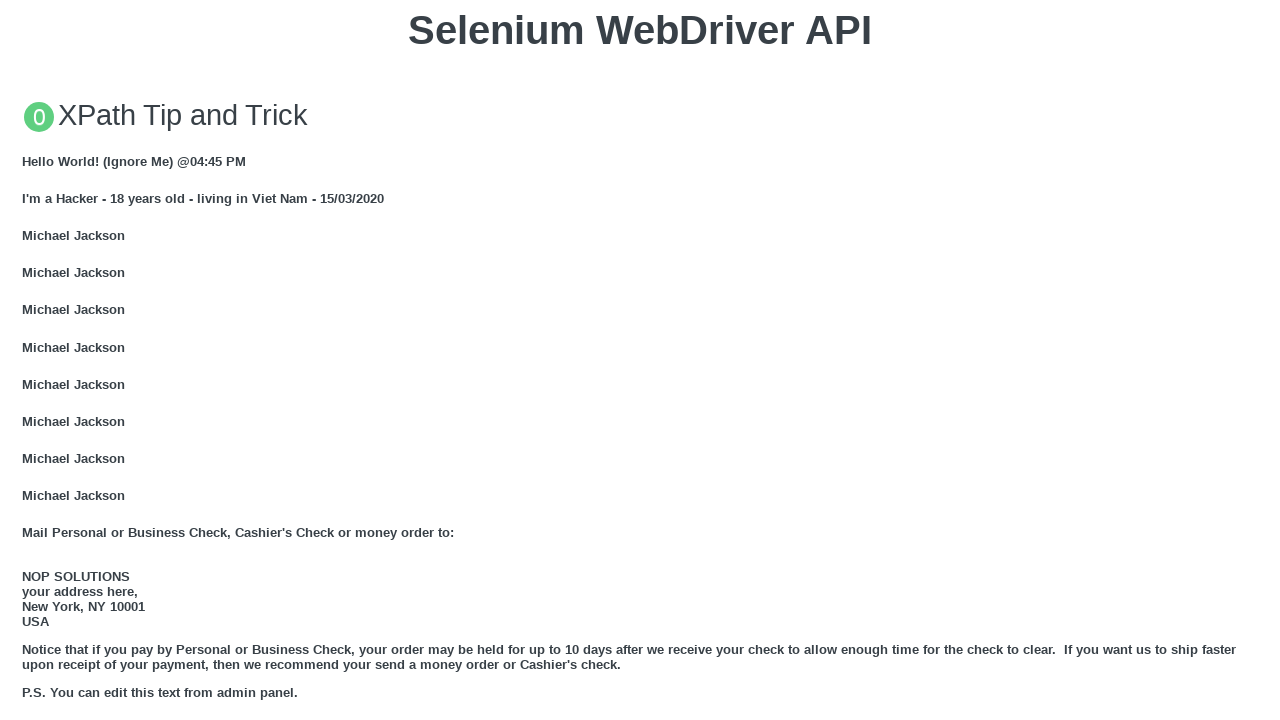

Age label element loaded
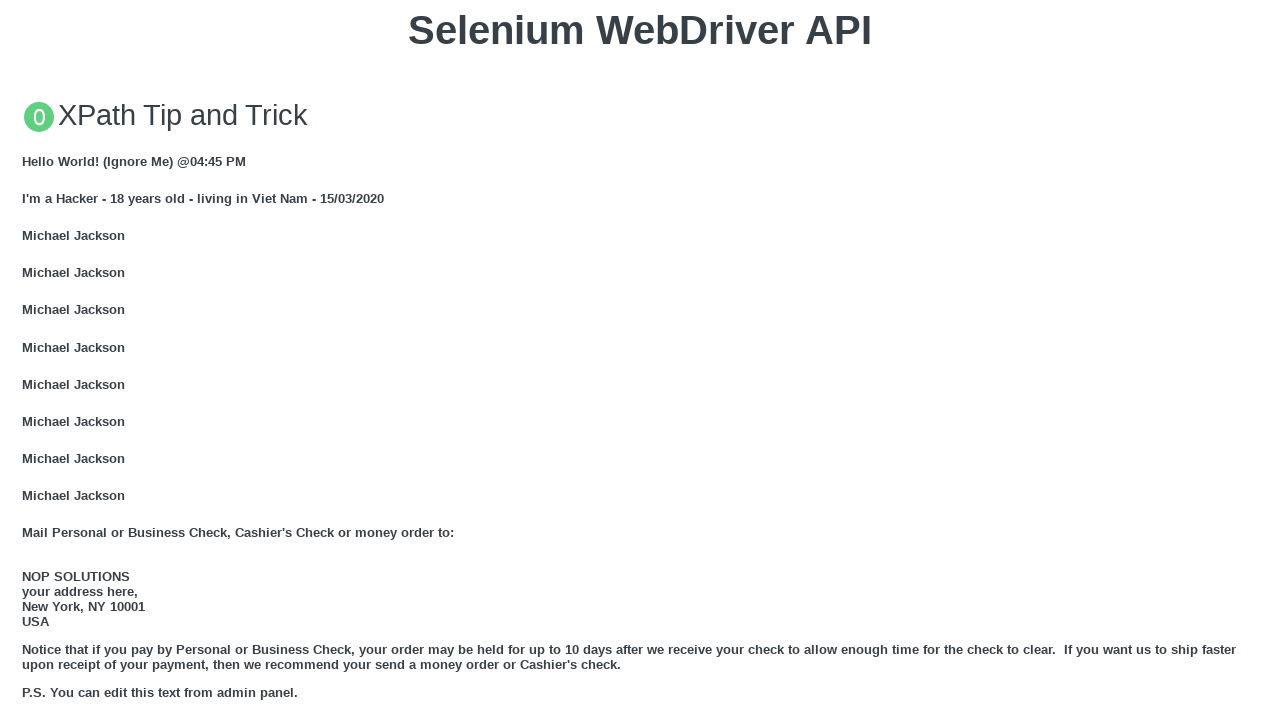

Under 18 radio button element loaded
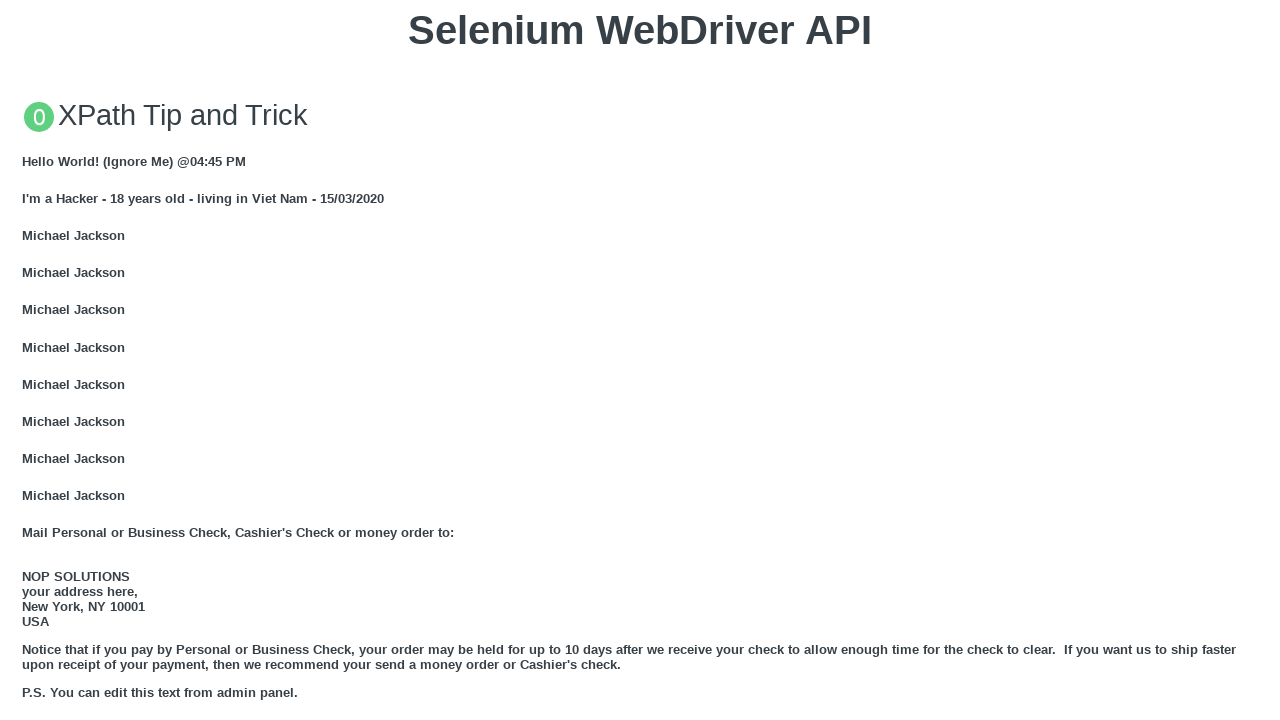

Education label element loaded
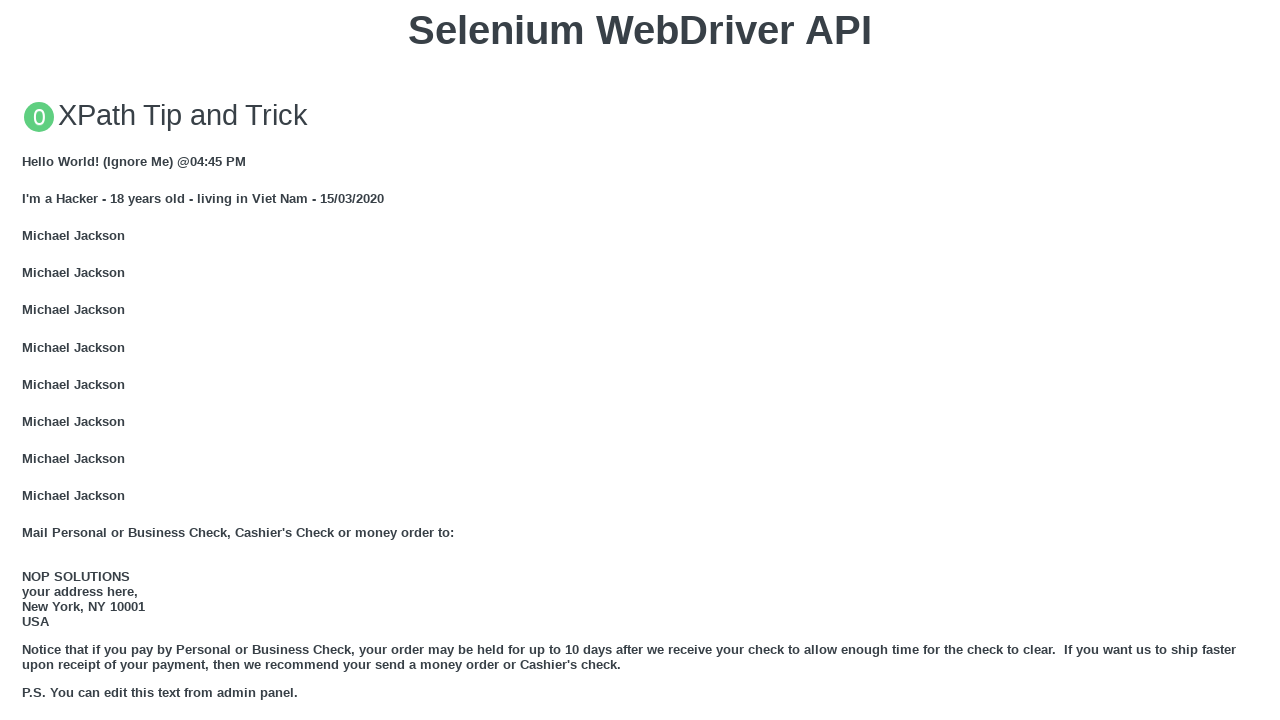

Filled email field with 'Automation Testing' on input#mail
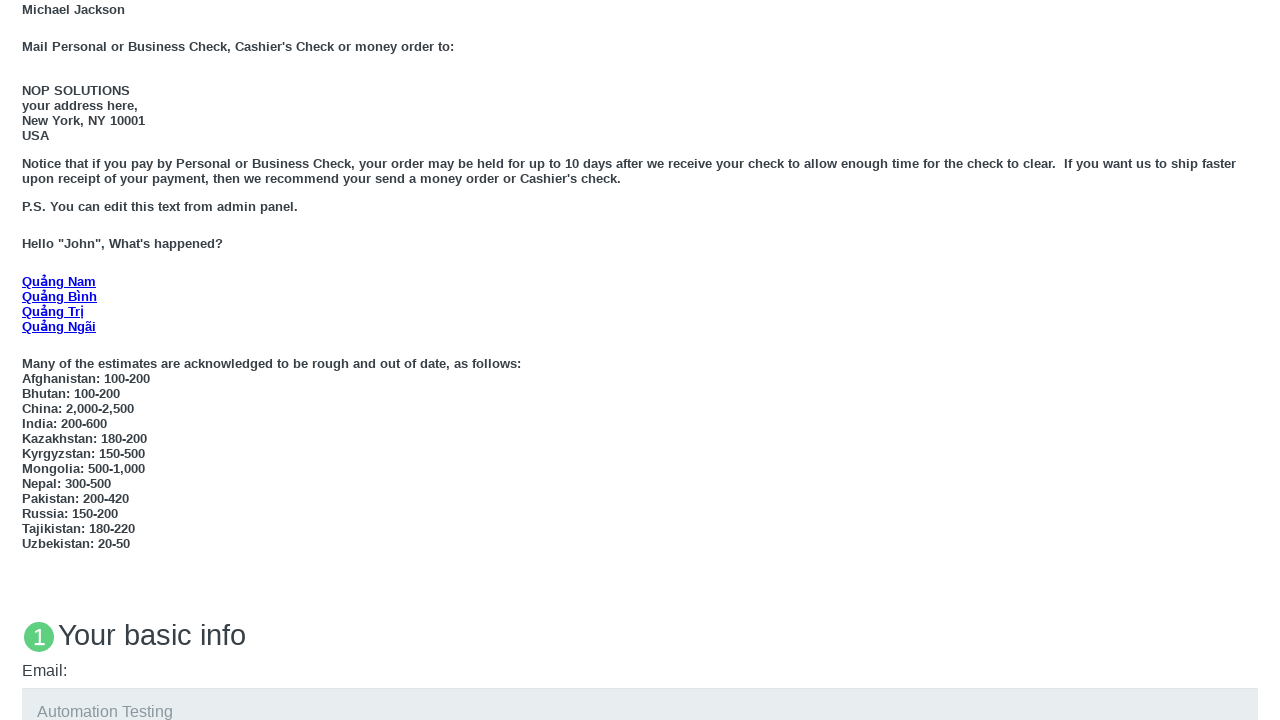

Filled education textarea with 'Automation Testing' on textarea#edu
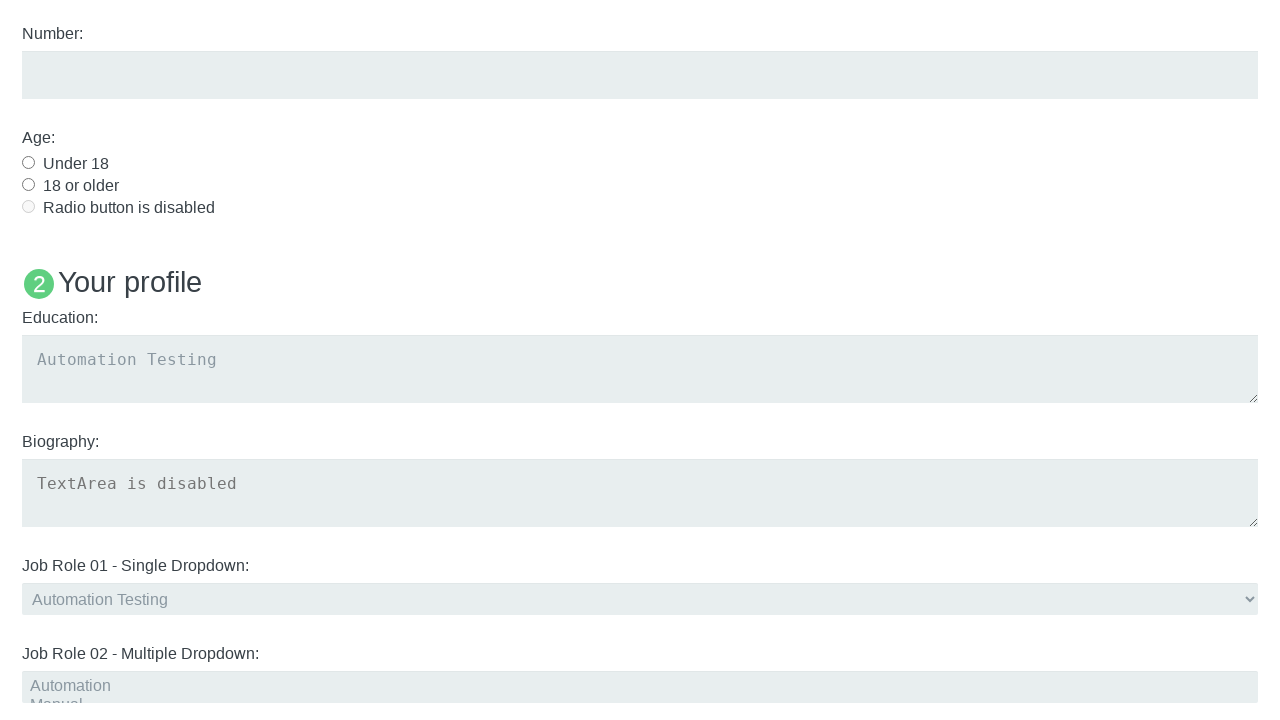

Clicked Under 18 radio button at (28, 162) on input#under_18
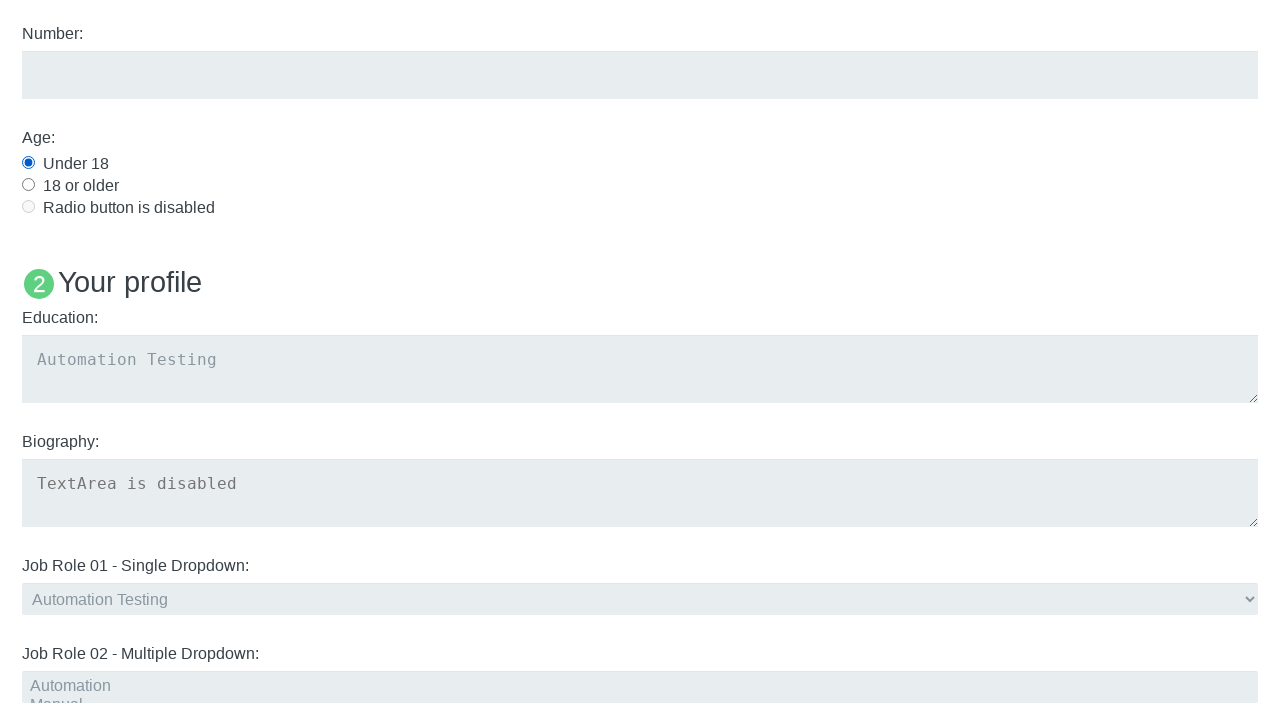

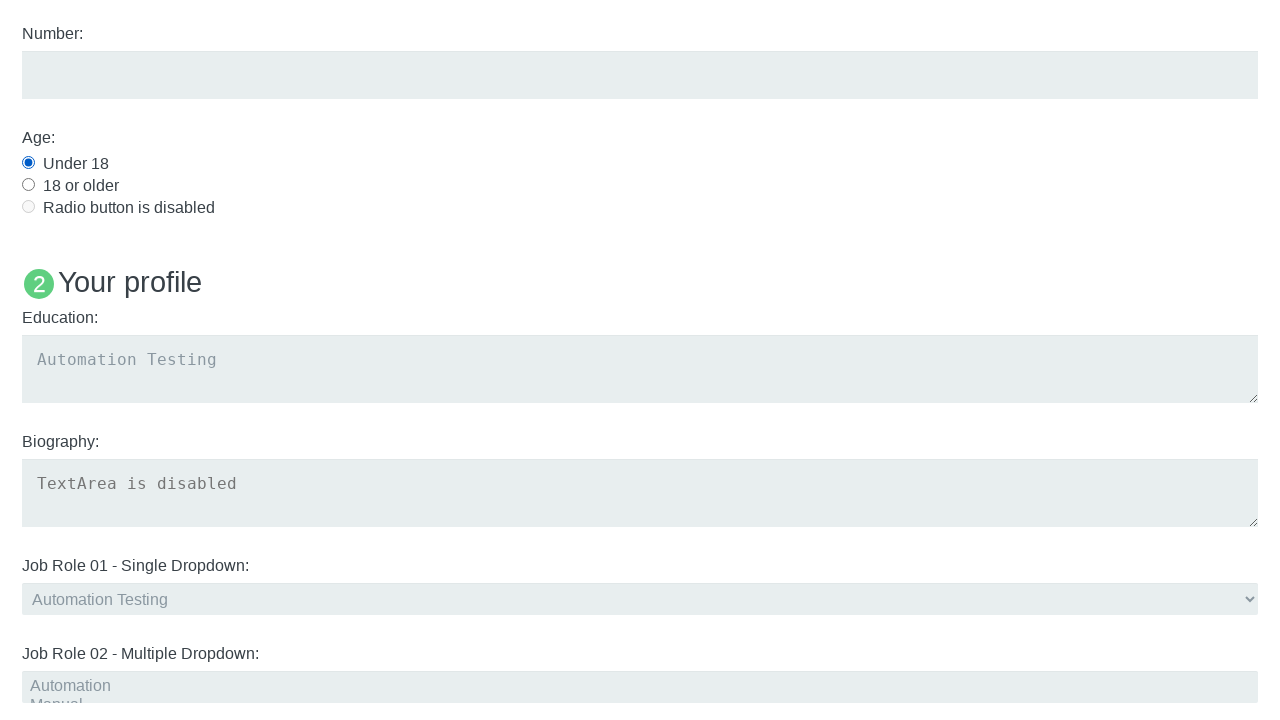